Tests JavaScript Confirm popup by clicking the JS Confirm button, dismissing/canceling the alert, and verifying the result message shows Cancel was clicked

Starting URL: https://the-internet.herokuapp.com/javascript_alerts

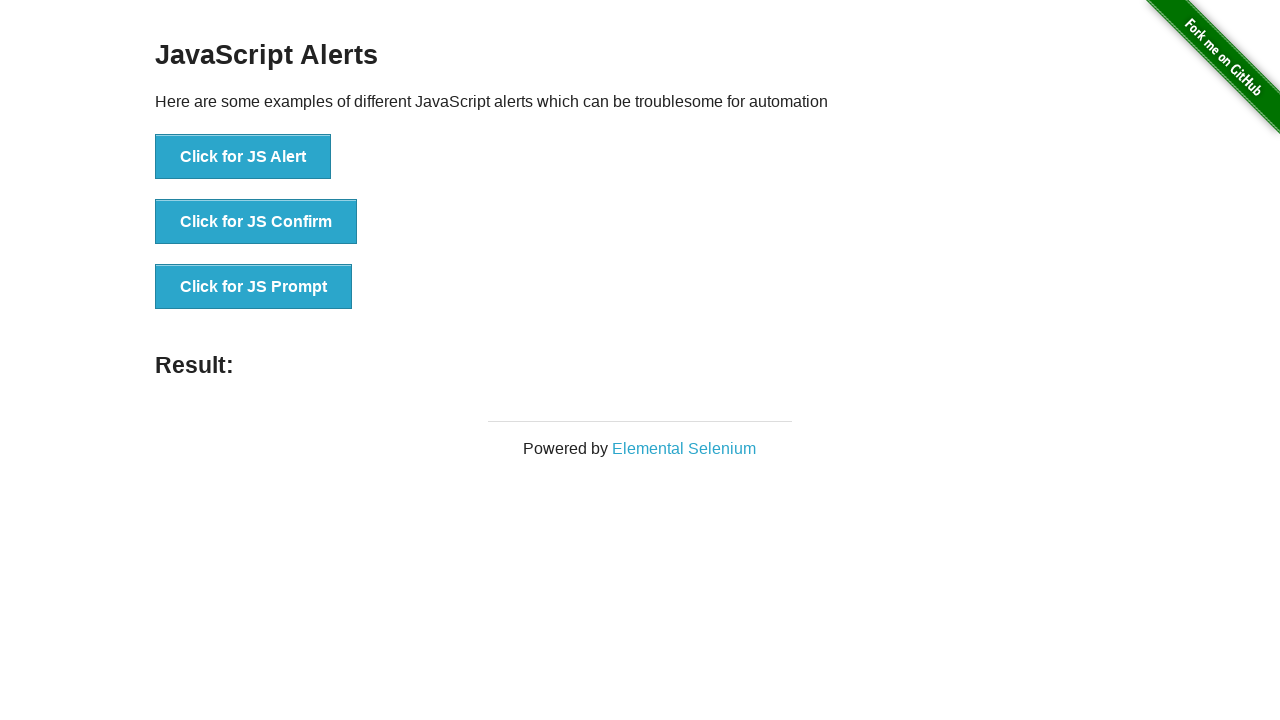

Set up dialog handler to dismiss alerts
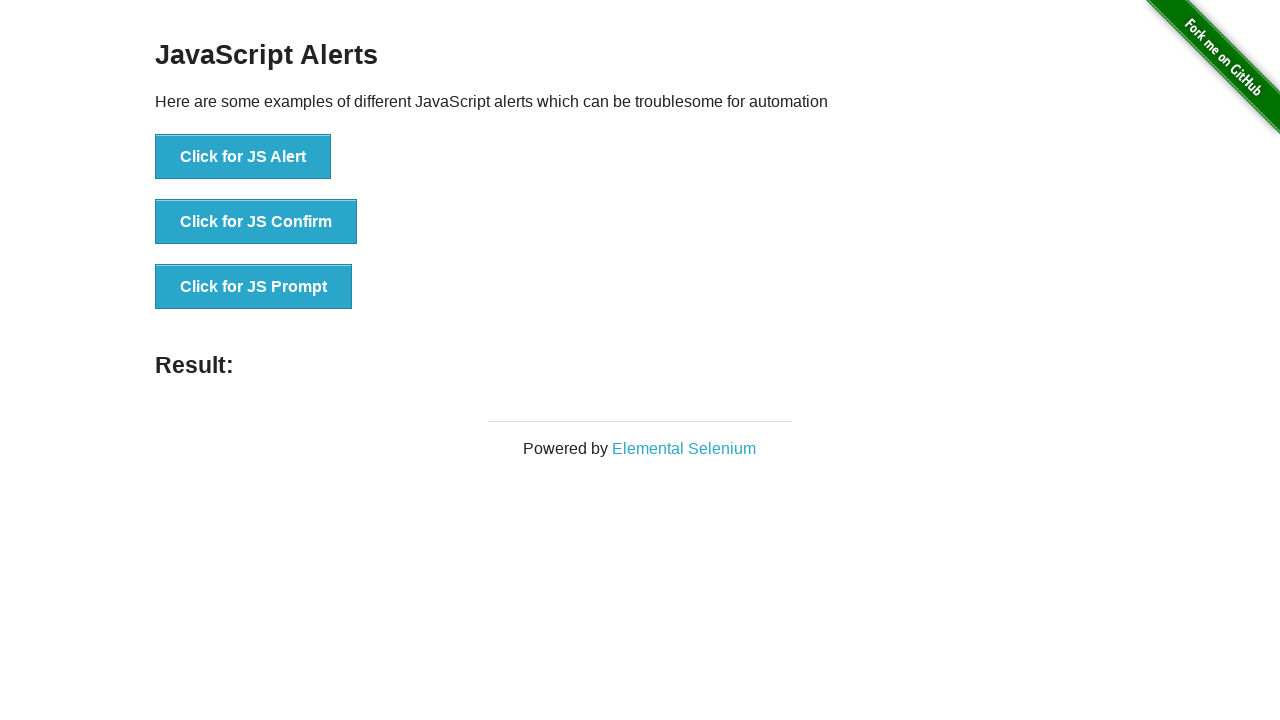

Clicked JS Confirm button to trigger JavaScript confirm popup at (256, 222) on button[onclick*=jsConfirm]
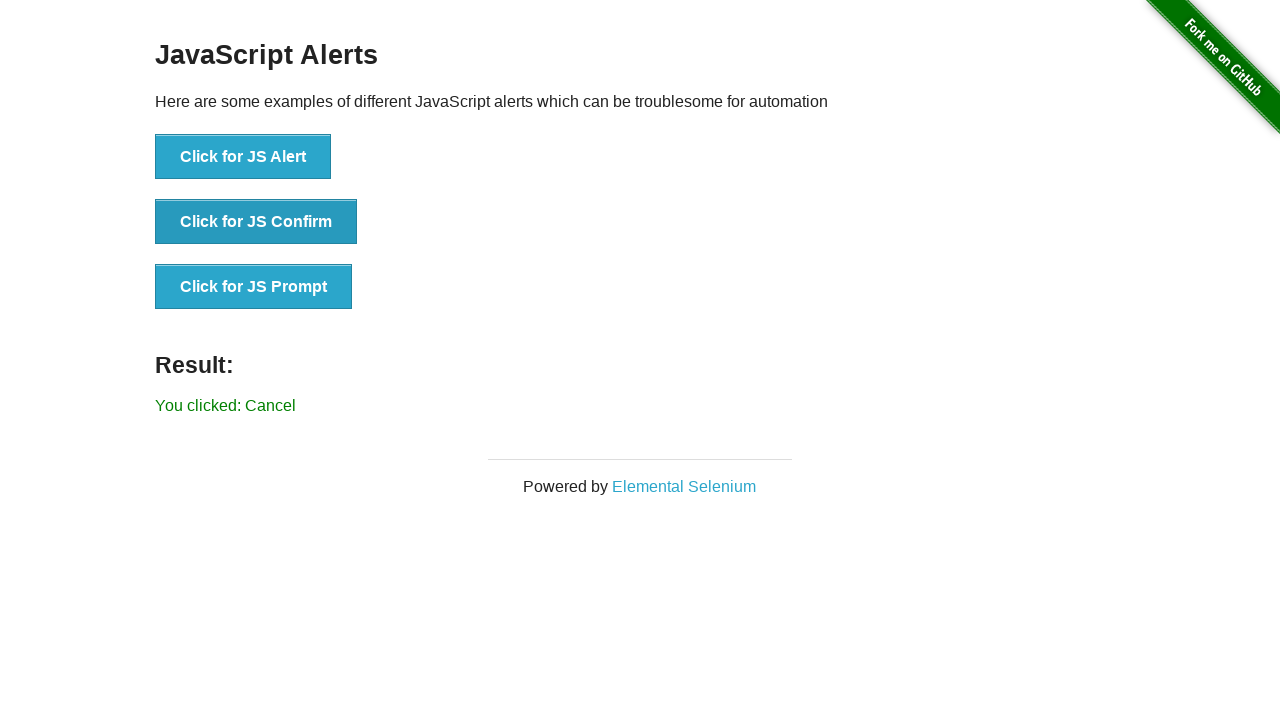

Result message element loaded after dismissing confirm dialog
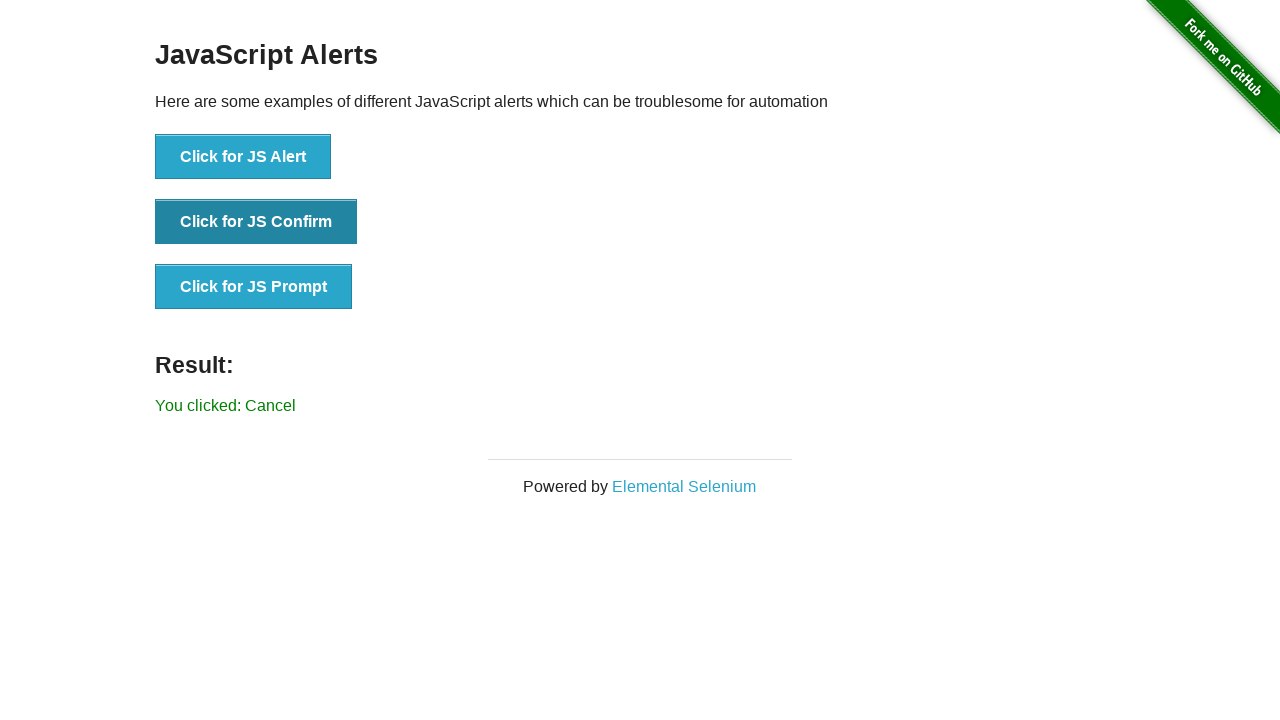

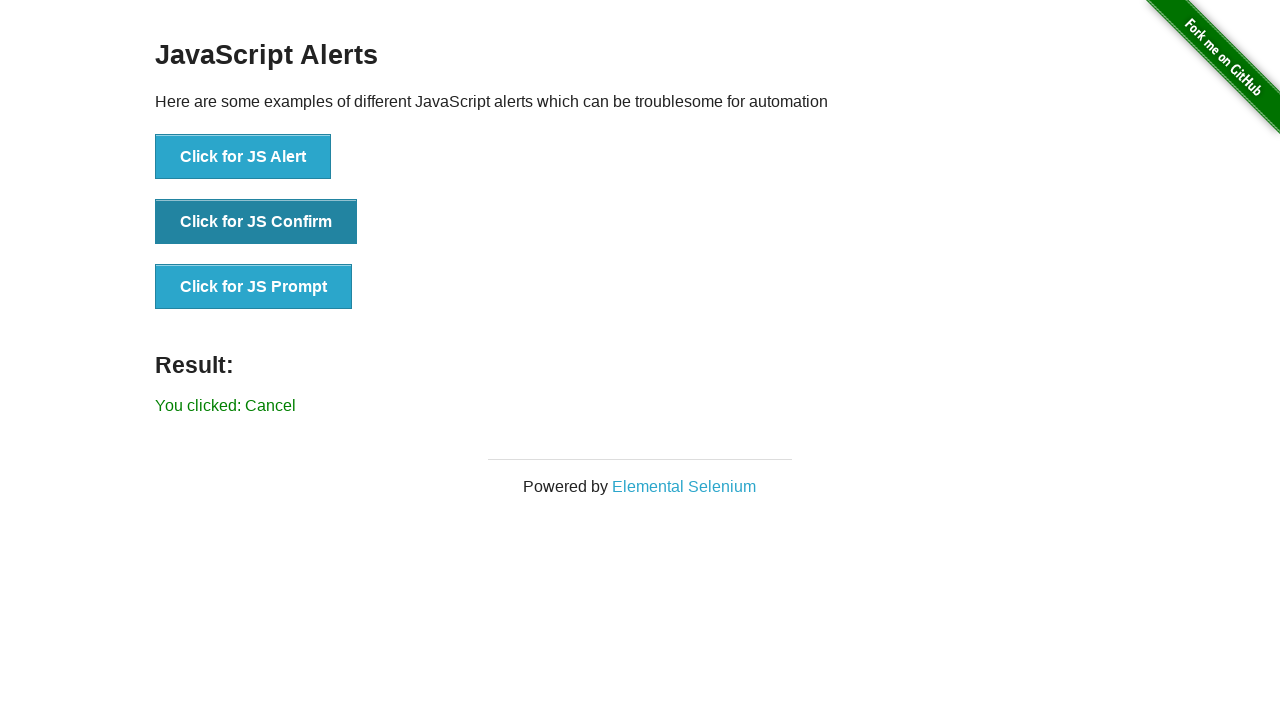